Tests dynamic loading functionality by clicking a Start button and waiting for the "Hello World!" text to appear after a loading animation completes.

Starting URL: http://the-internet.herokuapp.com/dynamic_loading/2

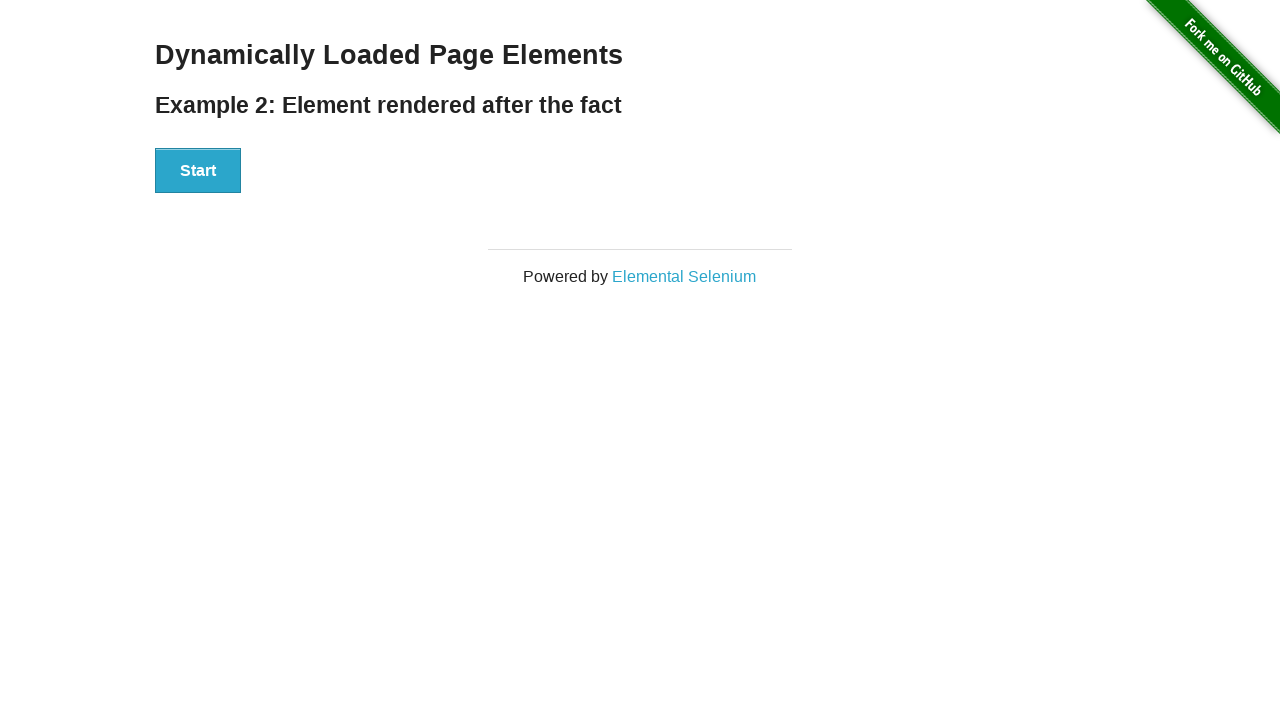

Start button is visible on the page
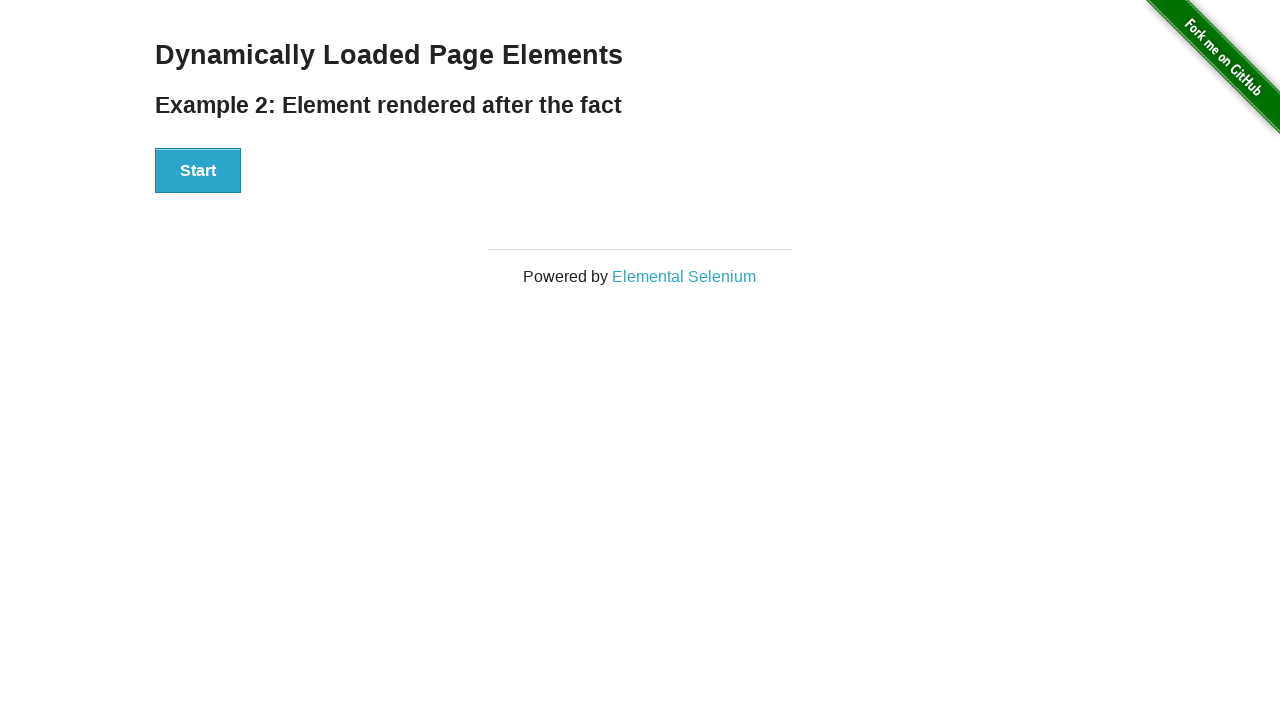

Clicked the Start button to initiate dynamic loading at (198, 171) on xpath=//button[text()='Start']
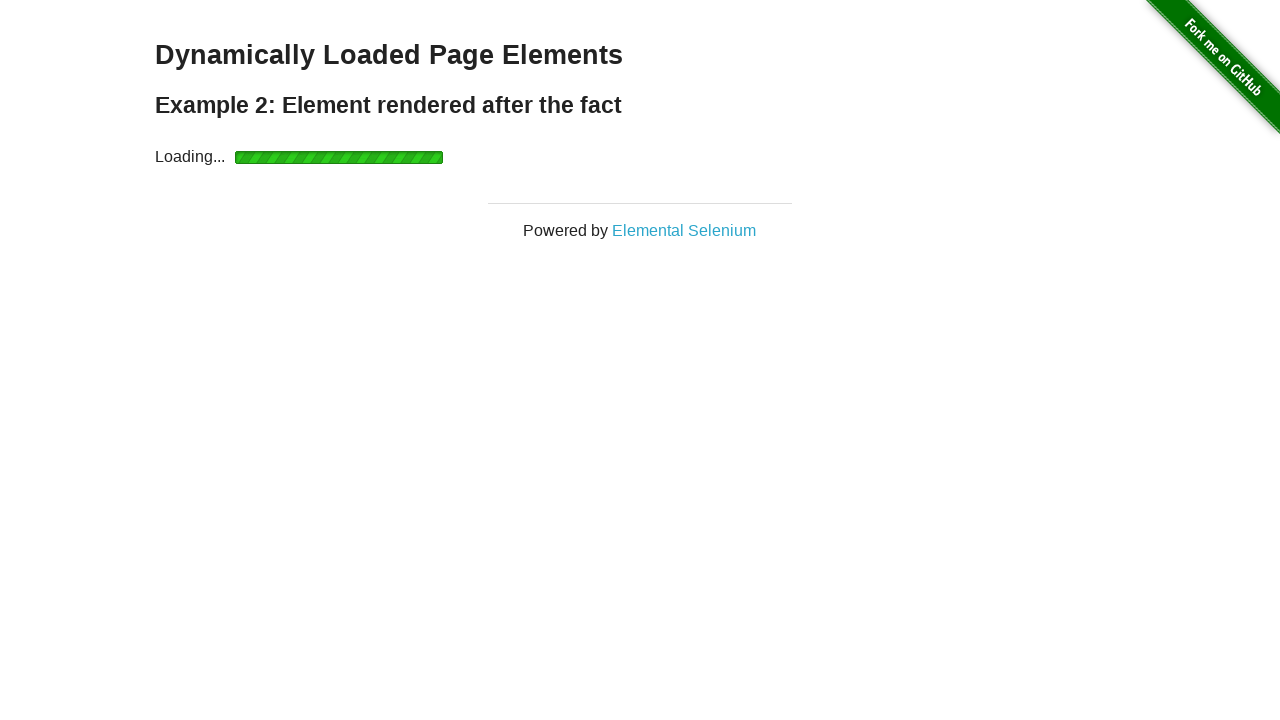

Loading animation appeared
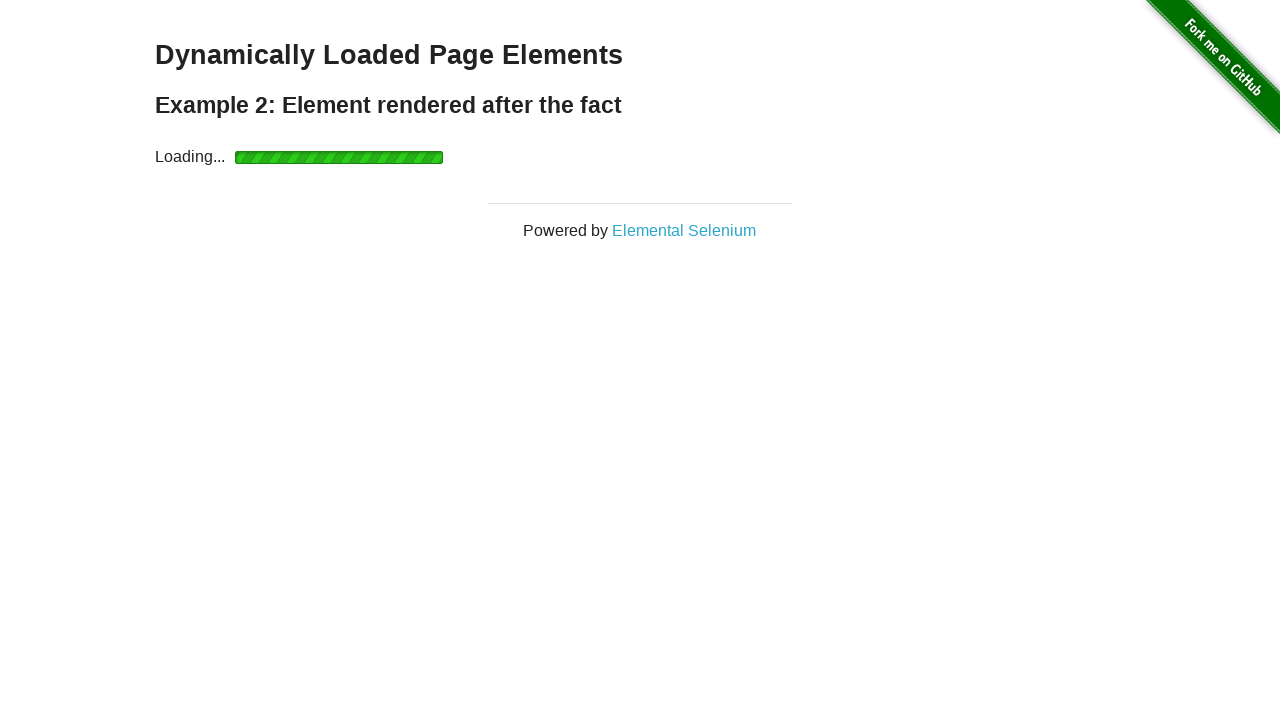

Loading animation completed and disappeared
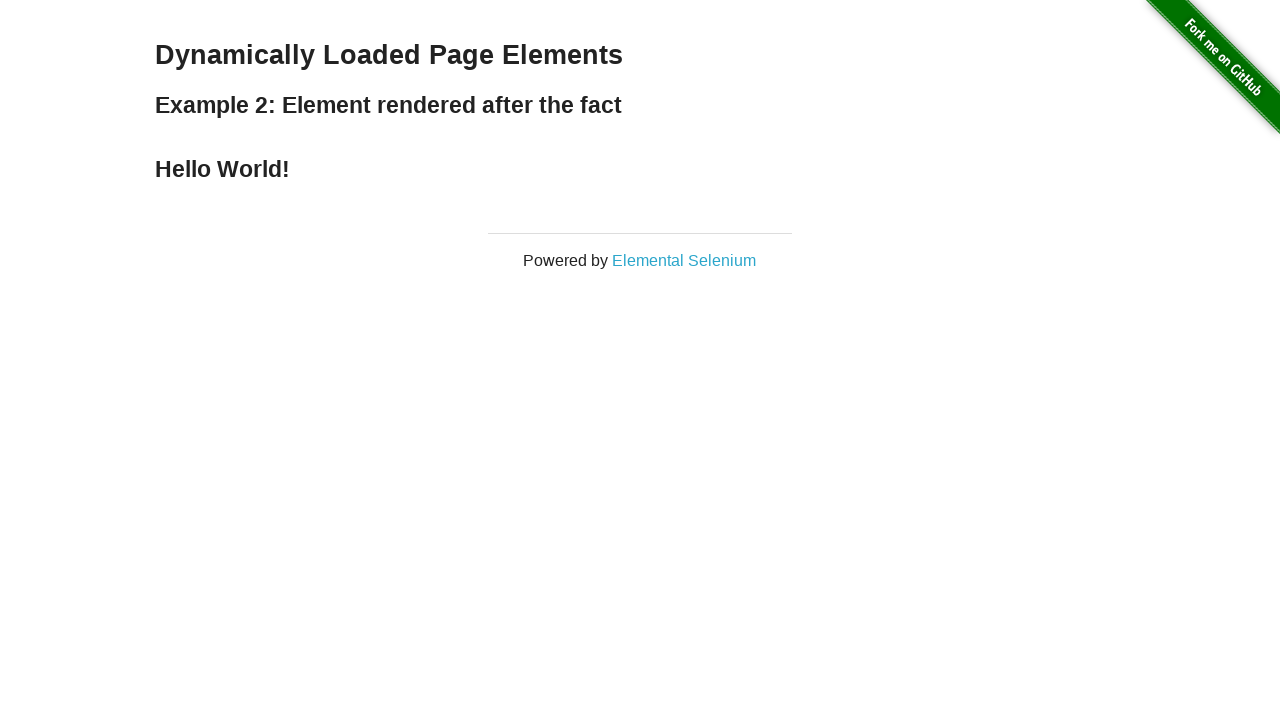

Hello World text appeared after loading completed
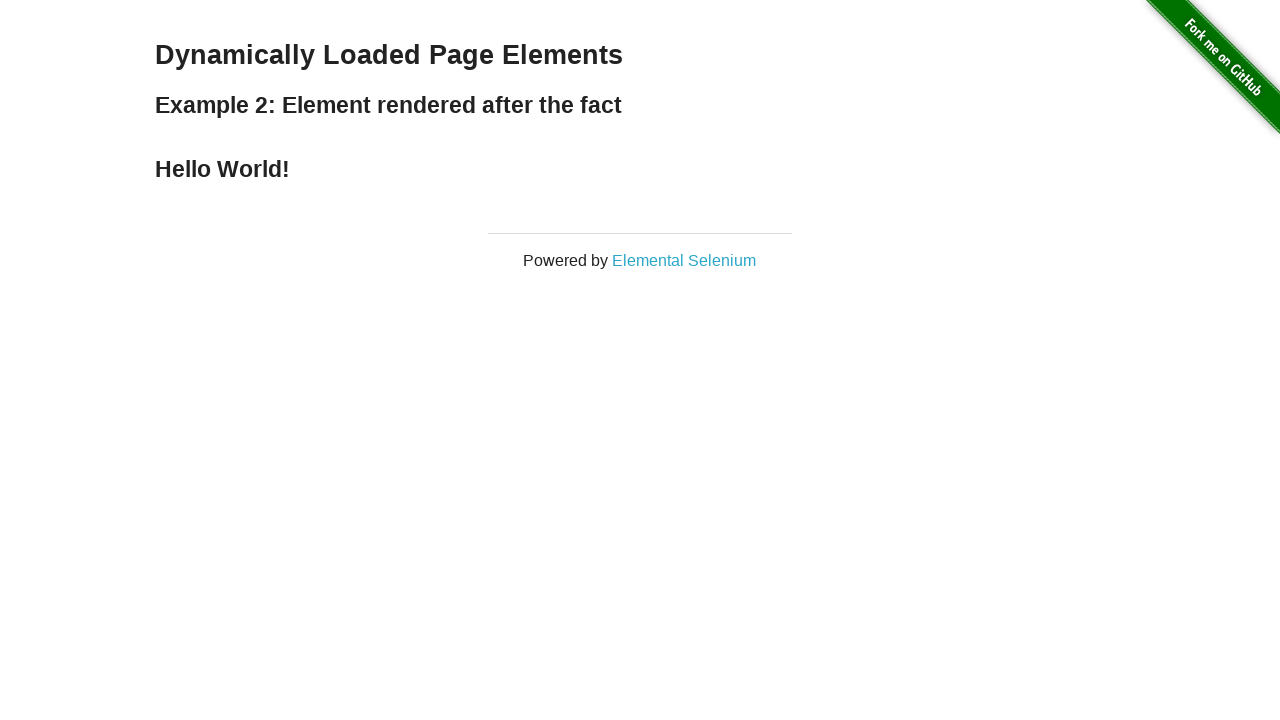

Verified that Hello World text is visible on the page
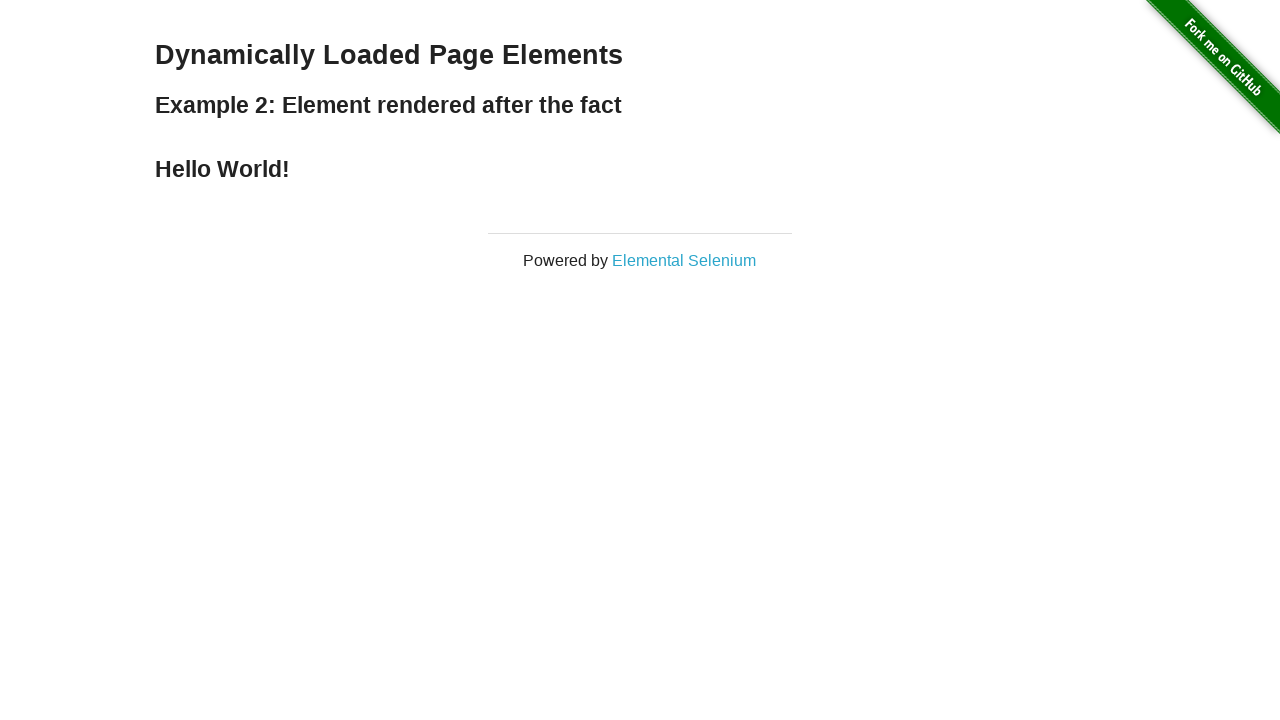

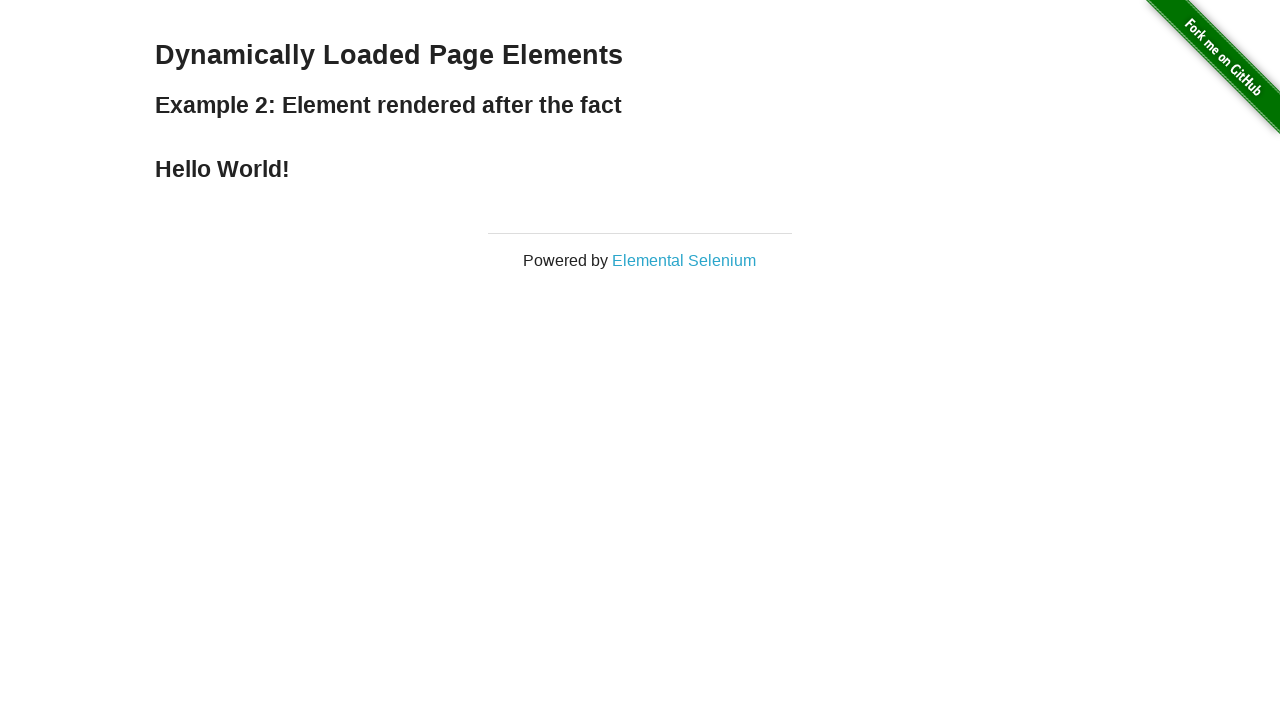